Tests a character deletion feature by entering a full name, clicking a delete button repeatedly until all characters are deleted, and verifying the "Deleted" message appears

Starting URL: https://claruswaysda.github.io/deleteChars.html

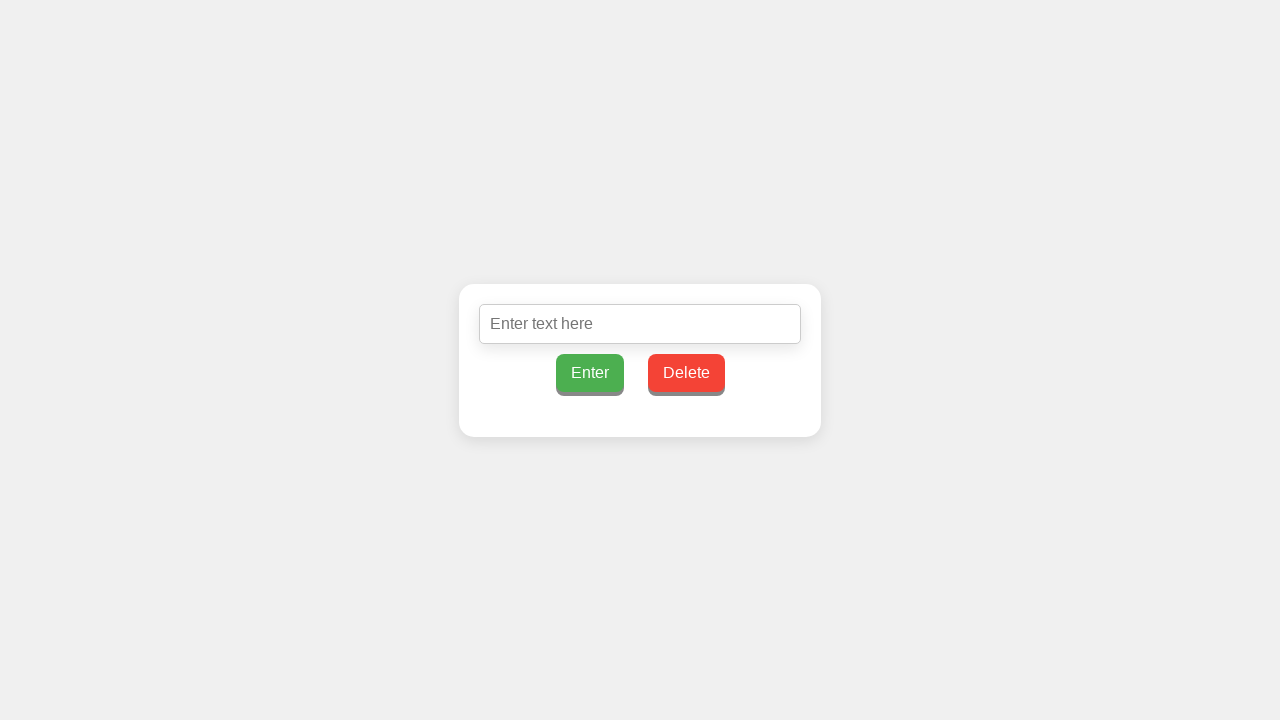

Navigated to character deletion test page
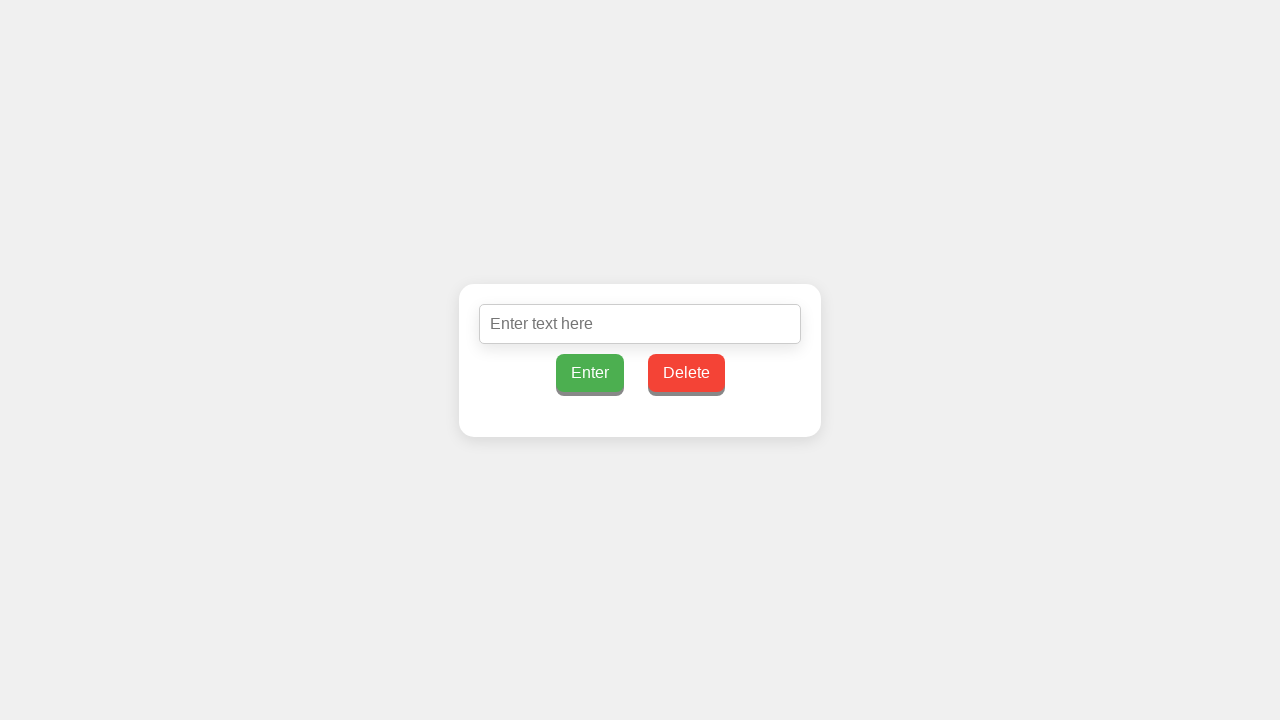

Filled input field with full name 'Jennifer Martinez' on input#inputText
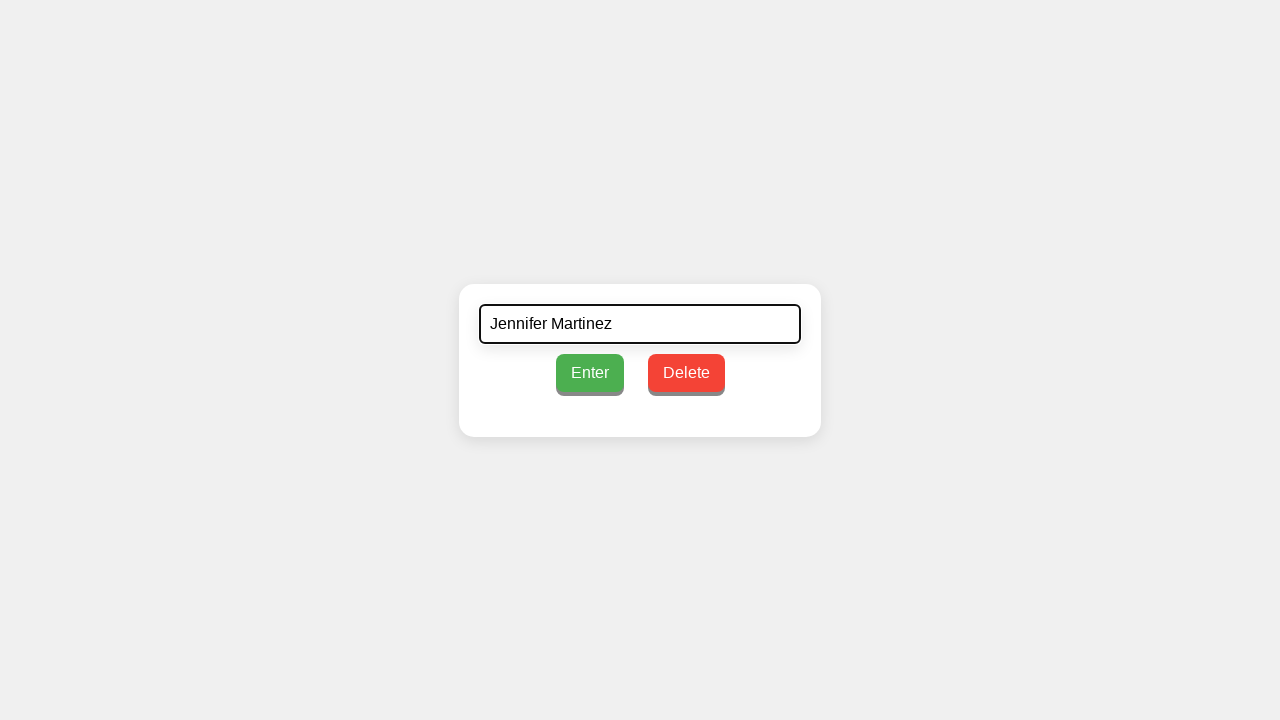

Clicked enter button to submit the name at (590, 372) on button#enterButton
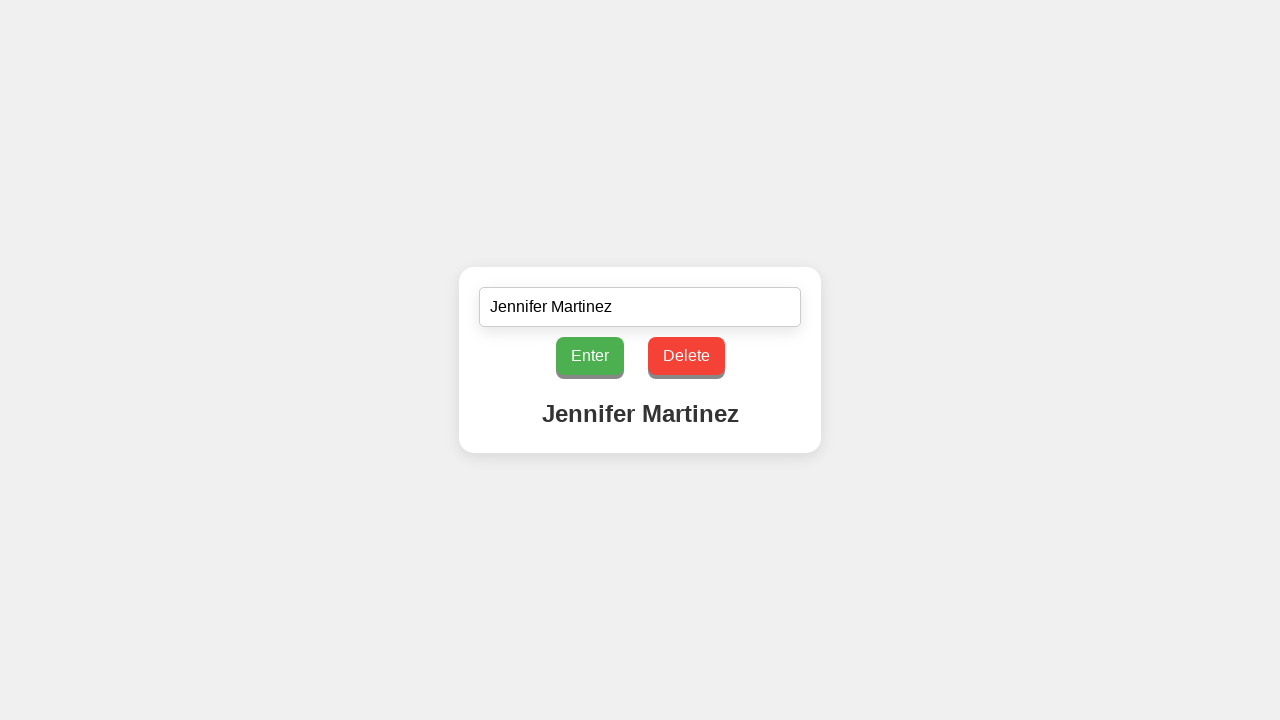

Clicked delete button to remove a character at (686, 356) on button#deleteButton
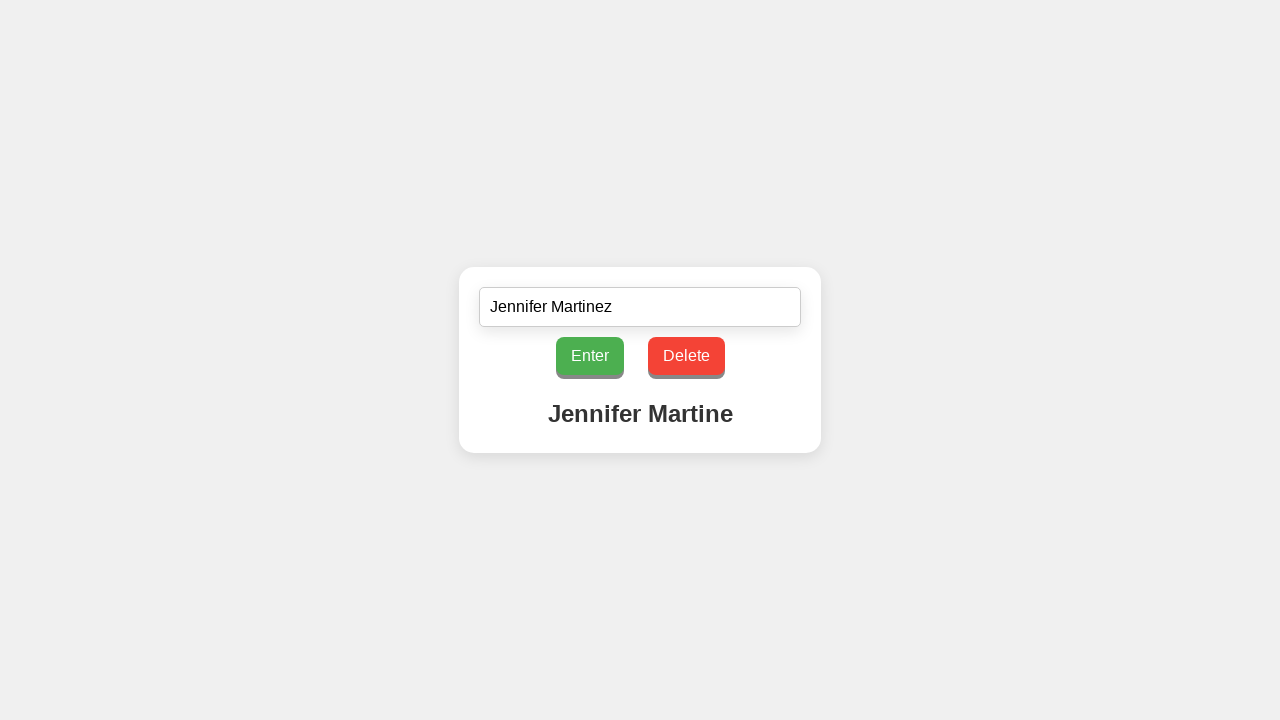

Clicked delete button to remove a character at (686, 356) on button#deleteButton
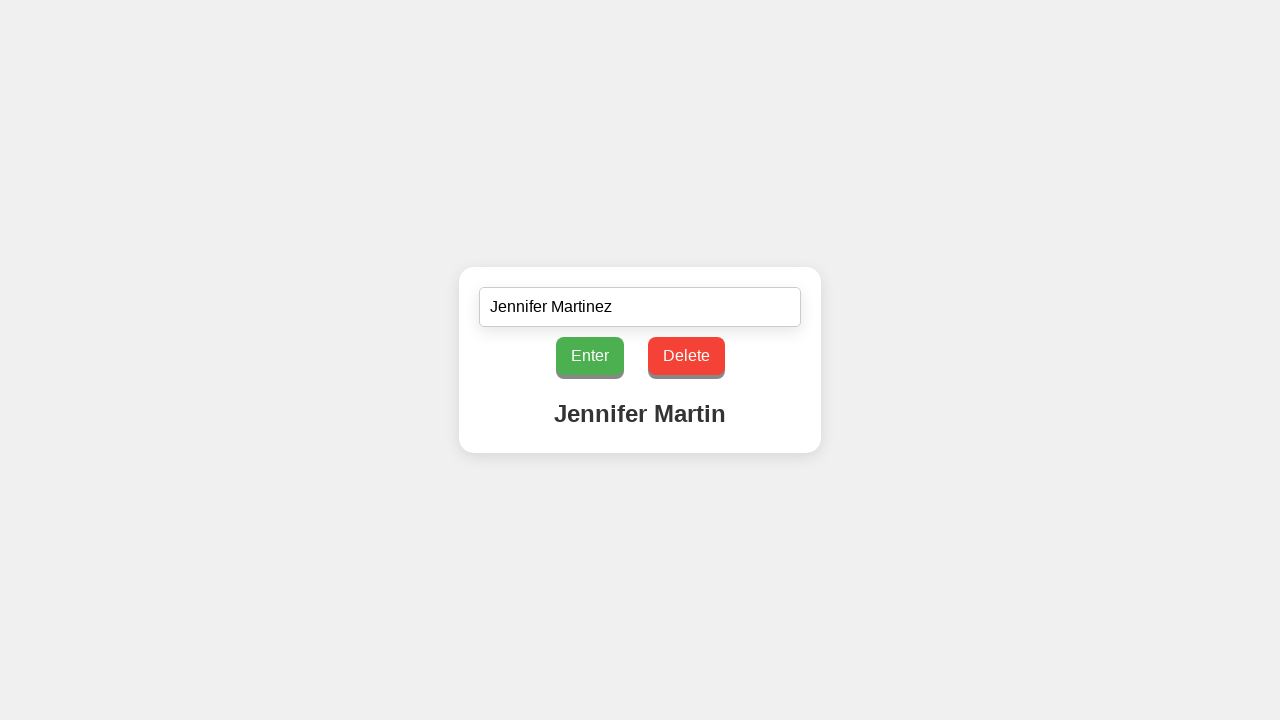

Clicked delete button to remove a character at (686, 356) on button#deleteButton
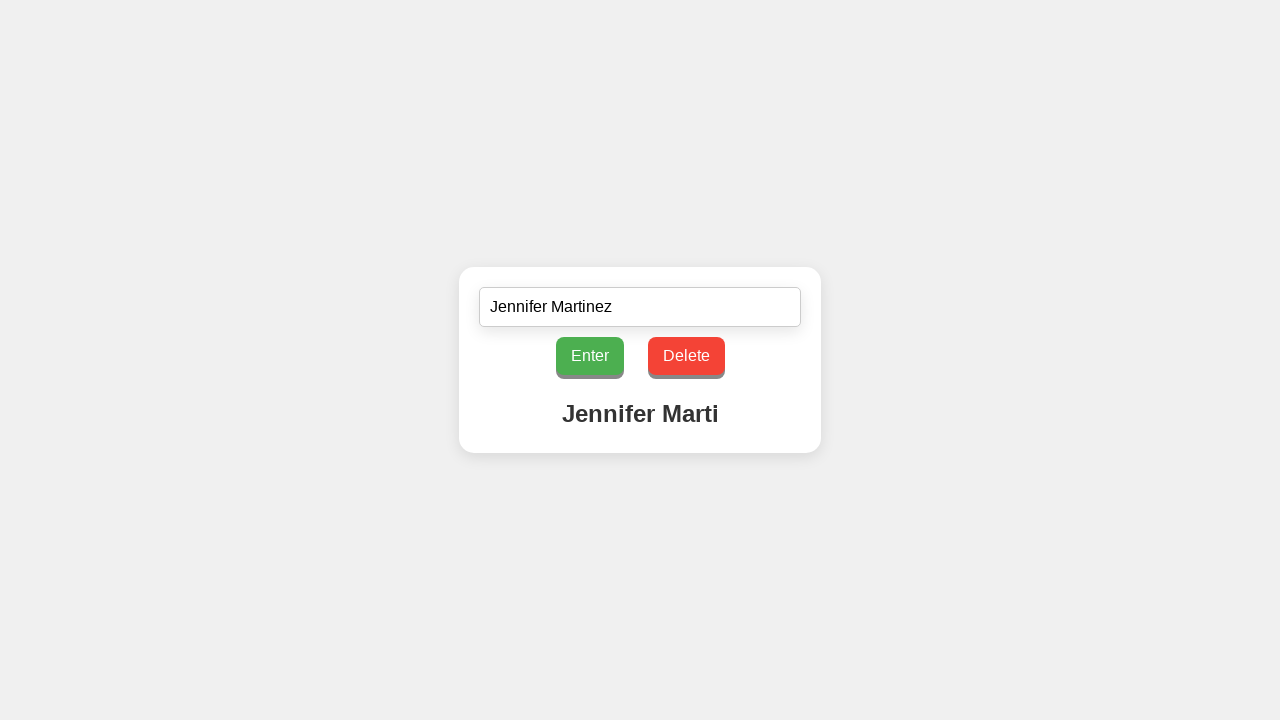

Clicked delete button to remove a character at (686, 356) on button#deleteButton
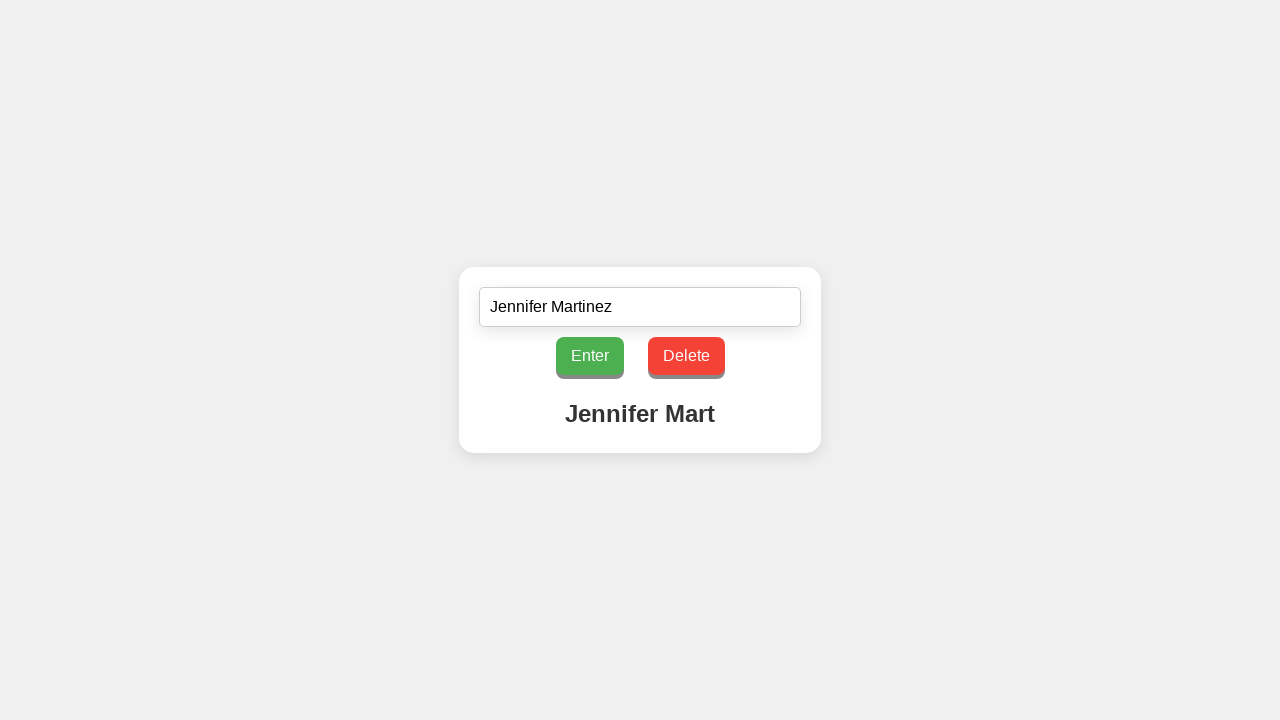

Clicked delete button to remove a character at (686, 356) on button#deleteButton
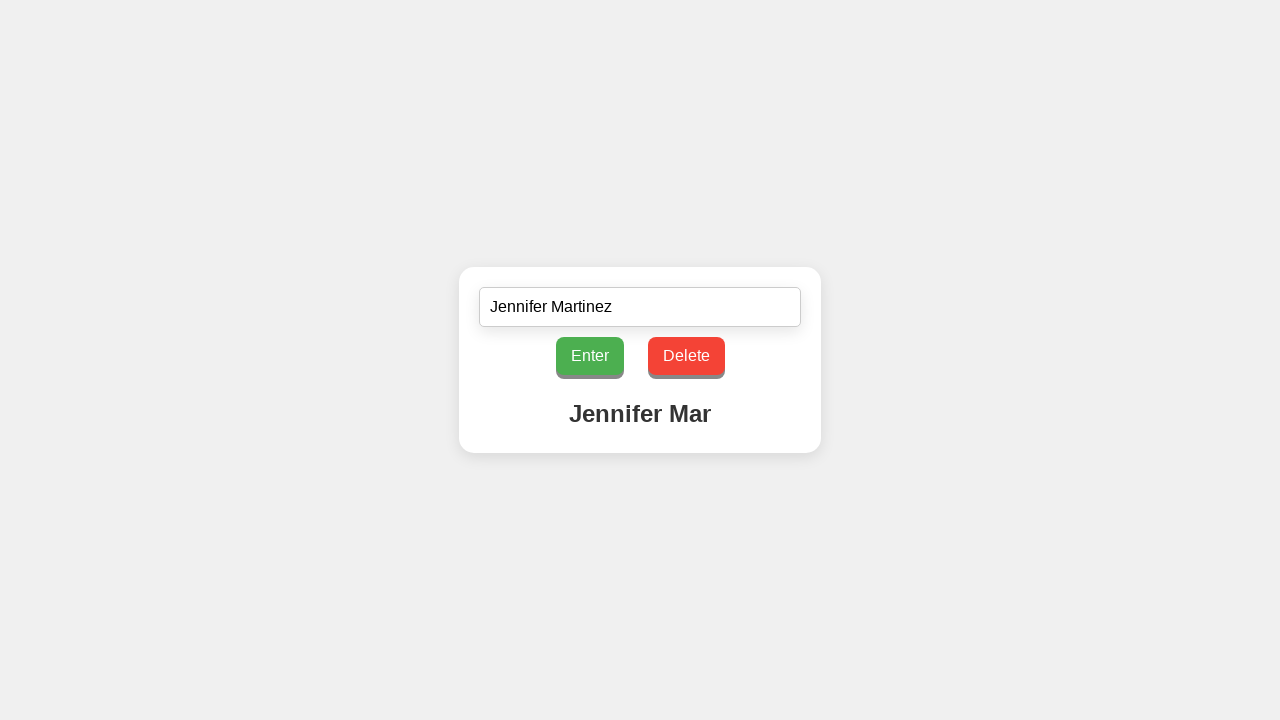

Clicked delete button to remove a character at (686, 356) on button#deleteButton
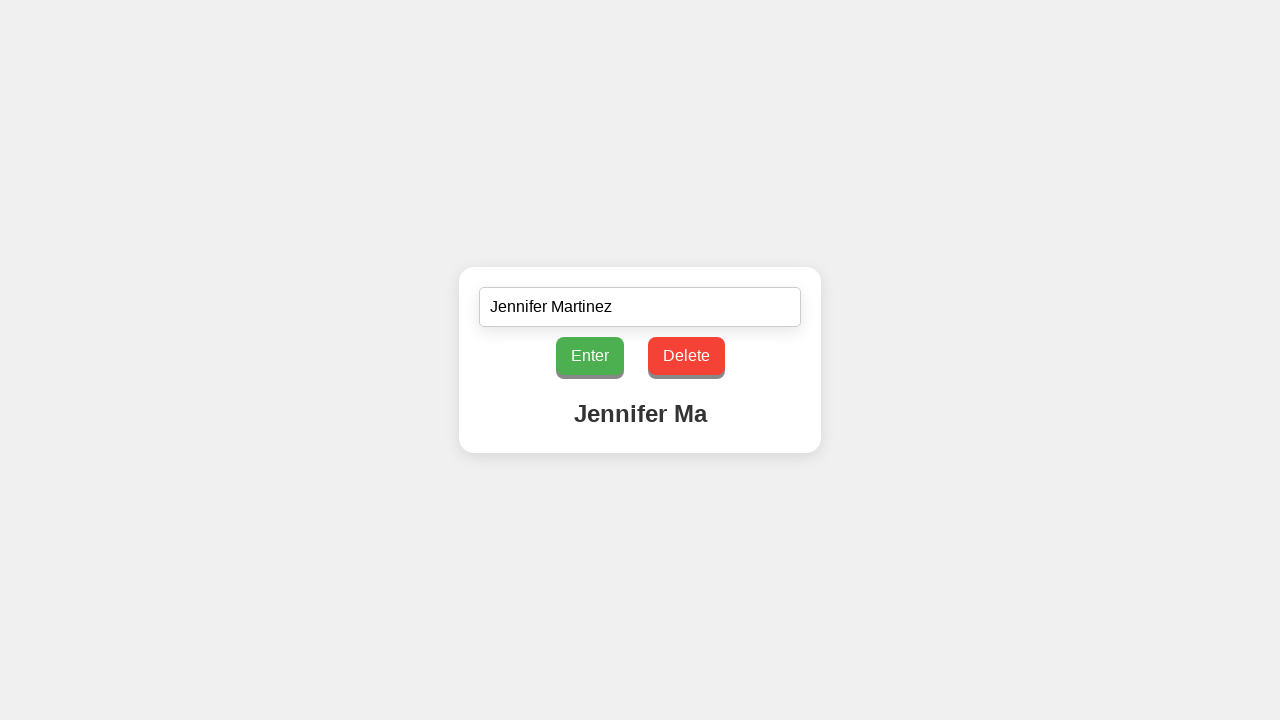

Clicked delete button to remove a character at (686, 356) on button#deleteButton
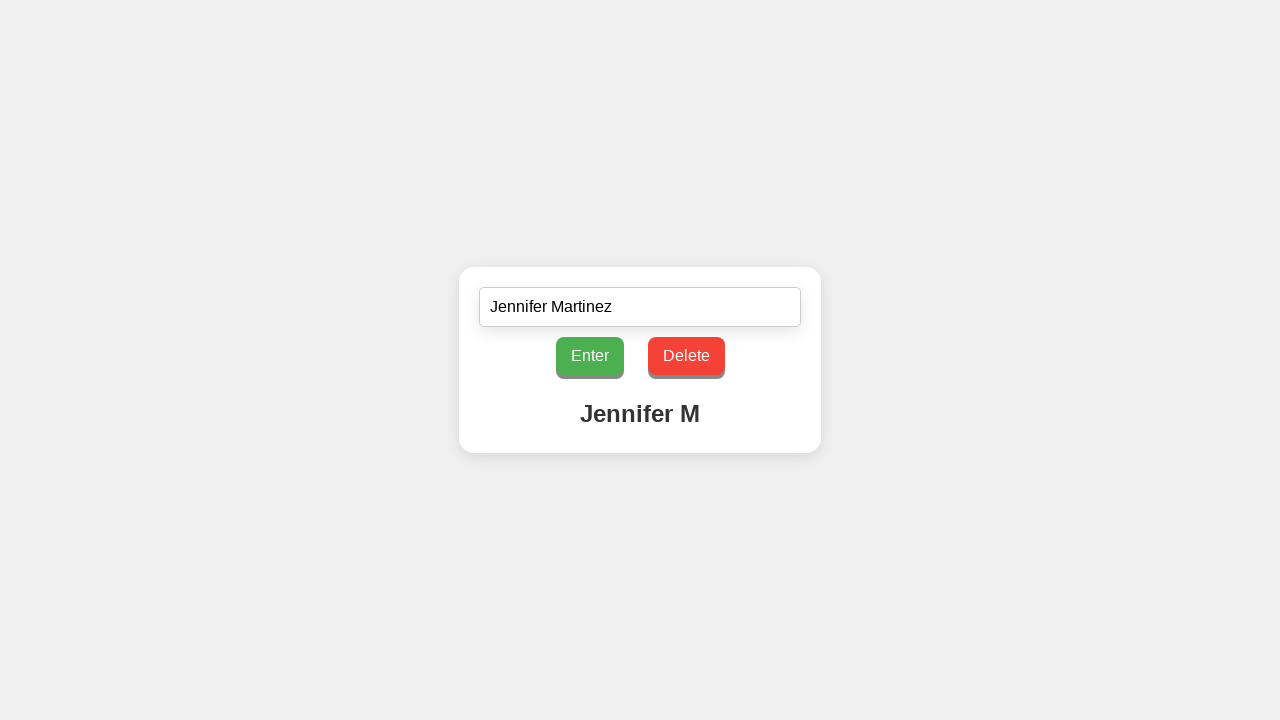

Clicked delete button to remove a character at (686, 356) on button#deleteButton
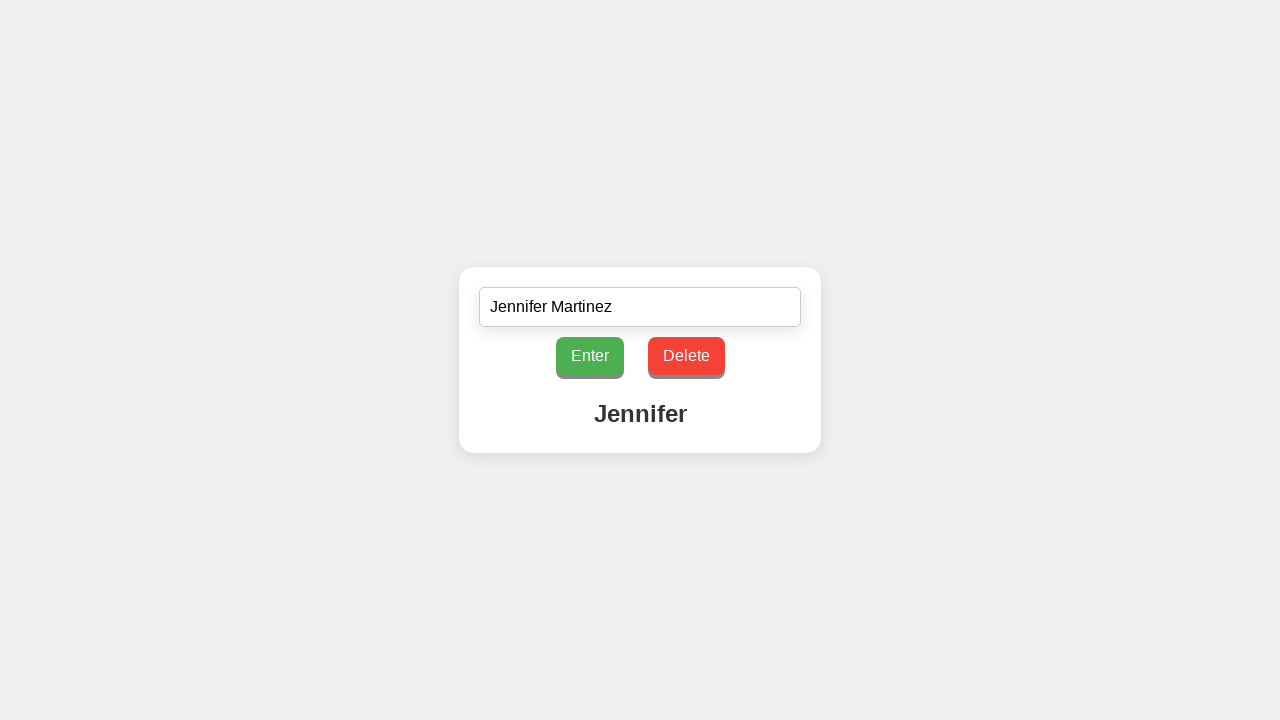

Clicked delete button to remove a character at (686, 356) on button#deleteButton
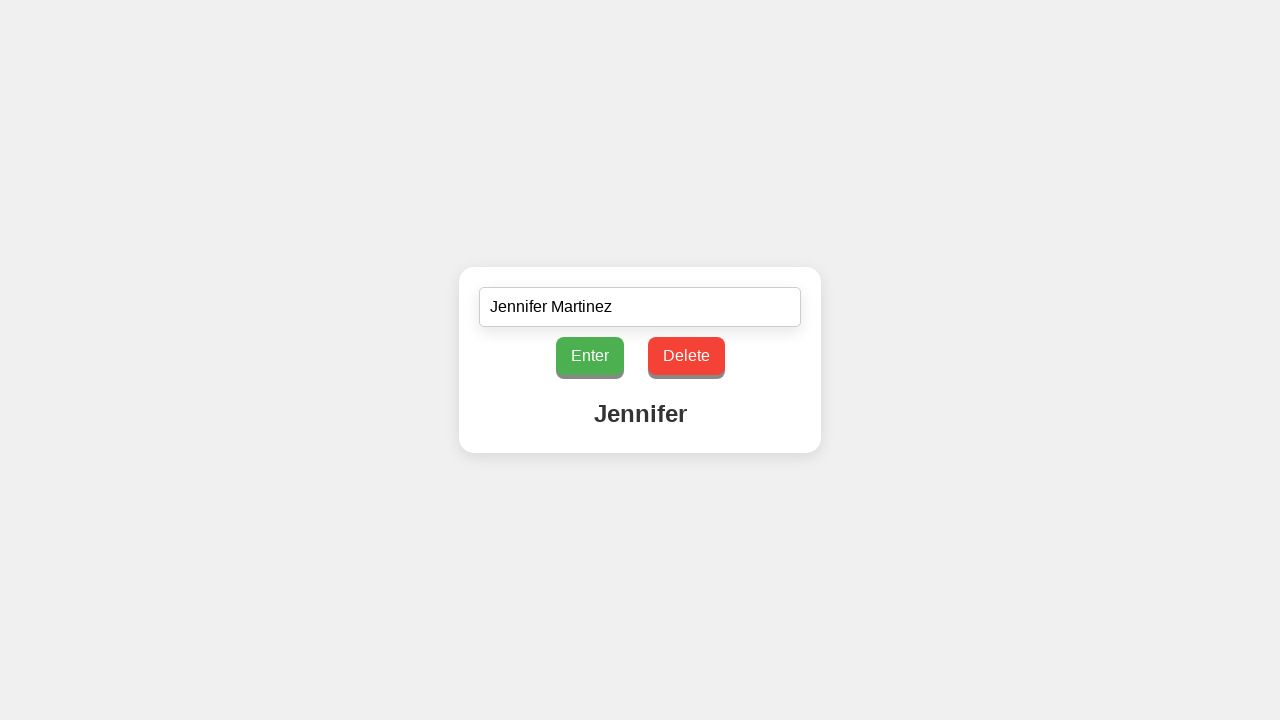

Clicked delete button to remove a character at (686, 356) on button#deleteButton
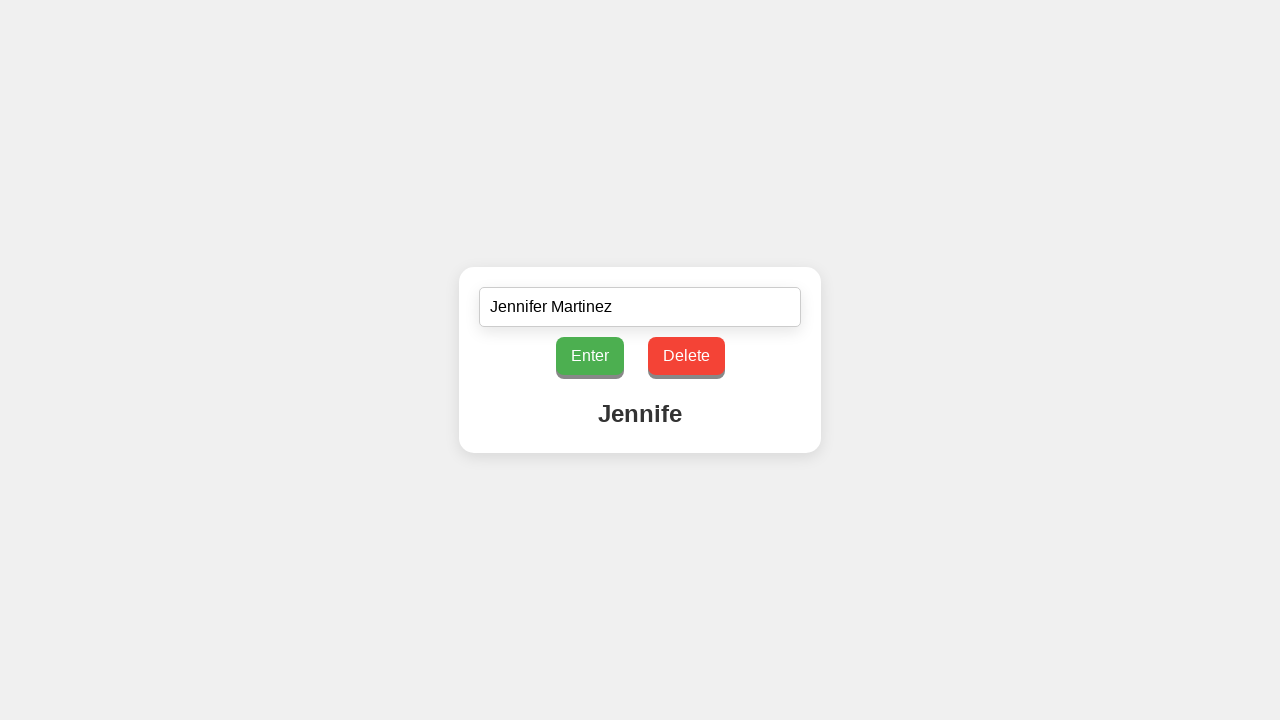

Clicked delete button to remove a character at (686, 356) on button#deleteButton
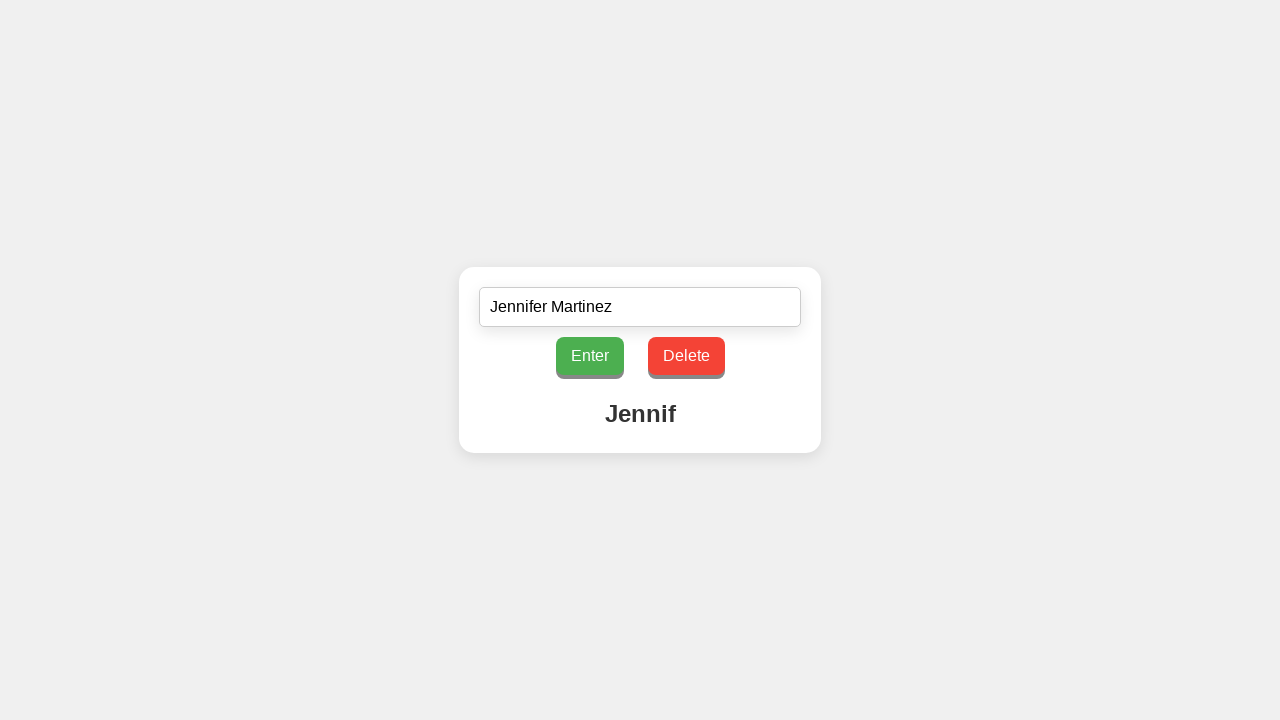

Clicked delete button to remove a character at (686, 356) on button#deleteButton
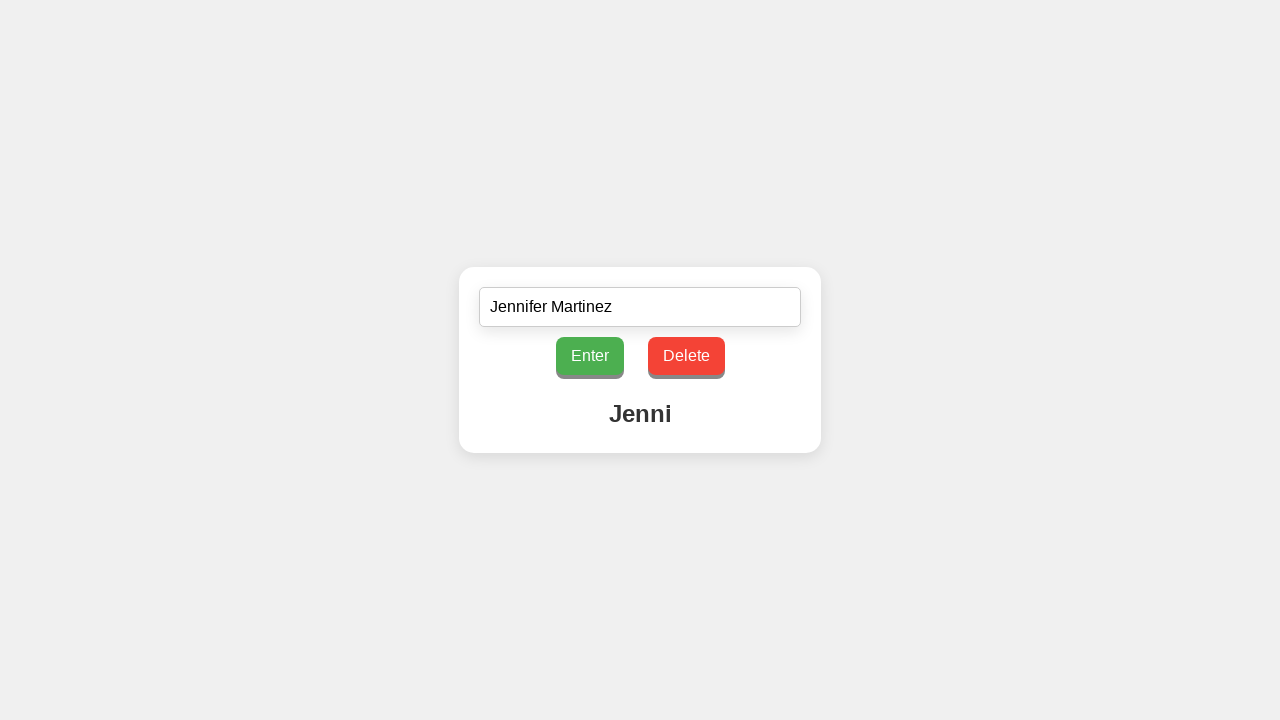

Clicked delete button to remove a character at (686, 356) on button#deleteButton
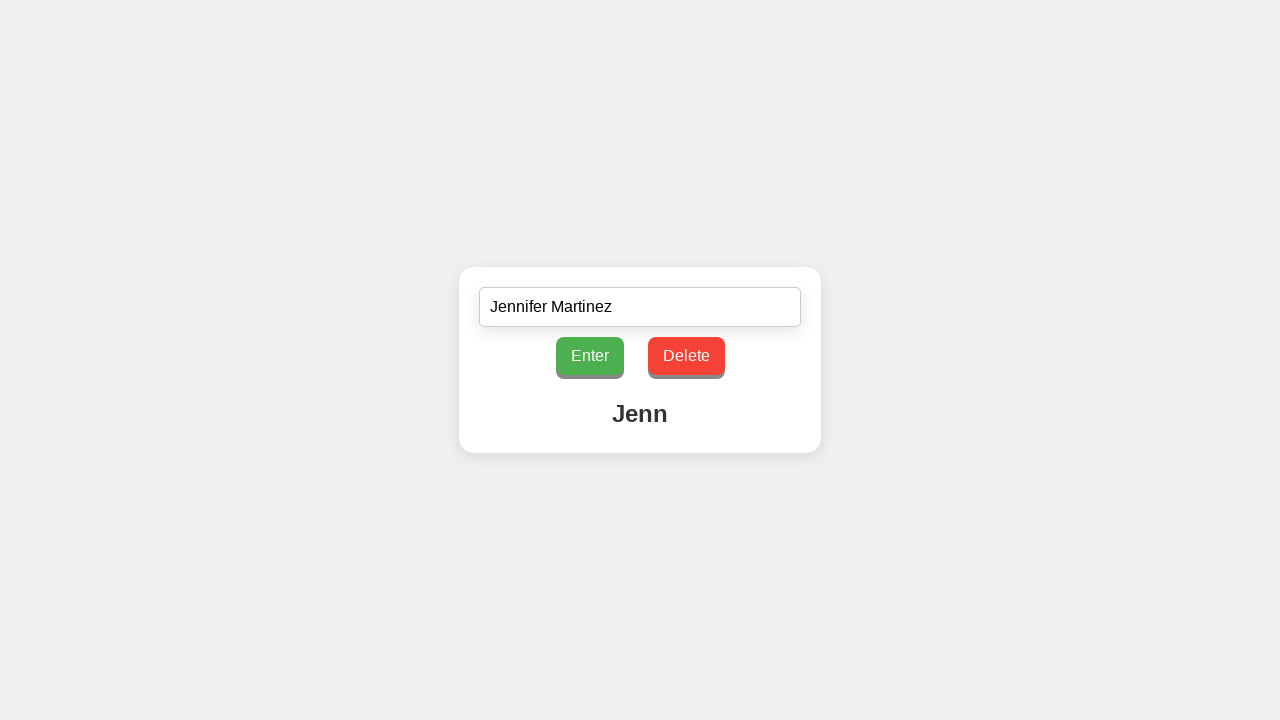

Clicked delete button to remove a character at (686, 356) on button#deleteButton
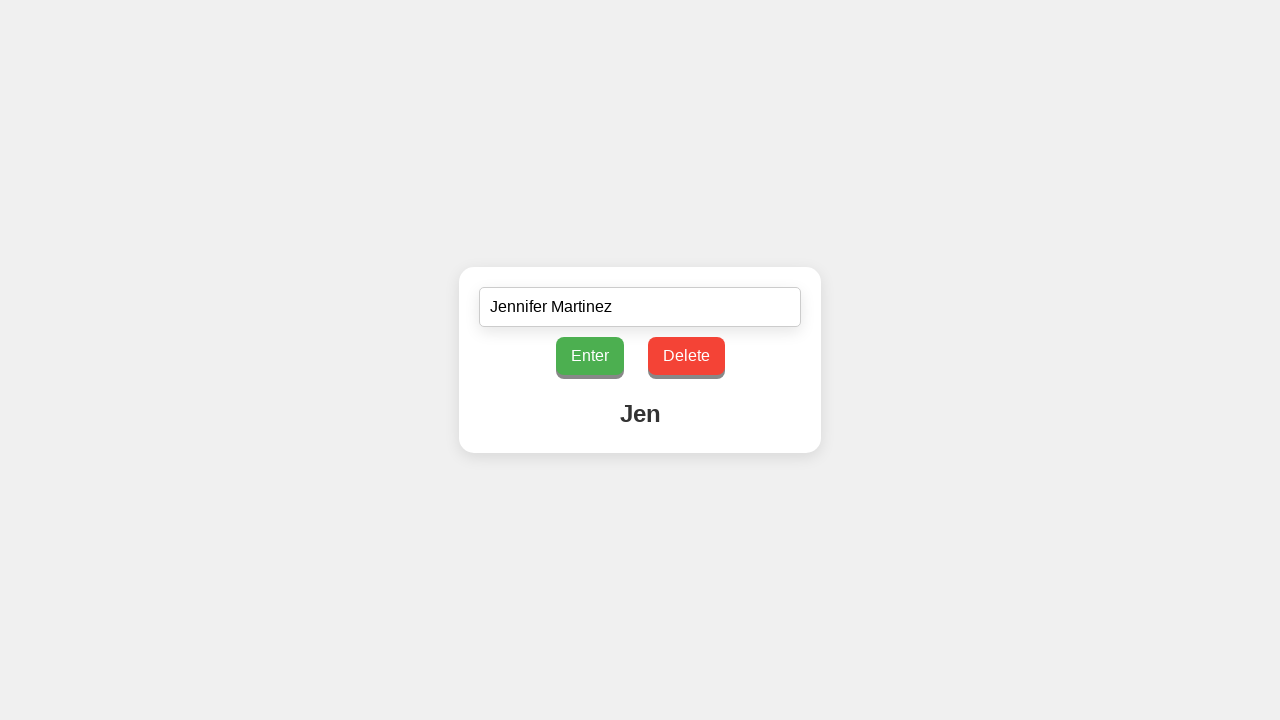

Clicked delete button to remove a character at (686, 356) on button#deleteButton
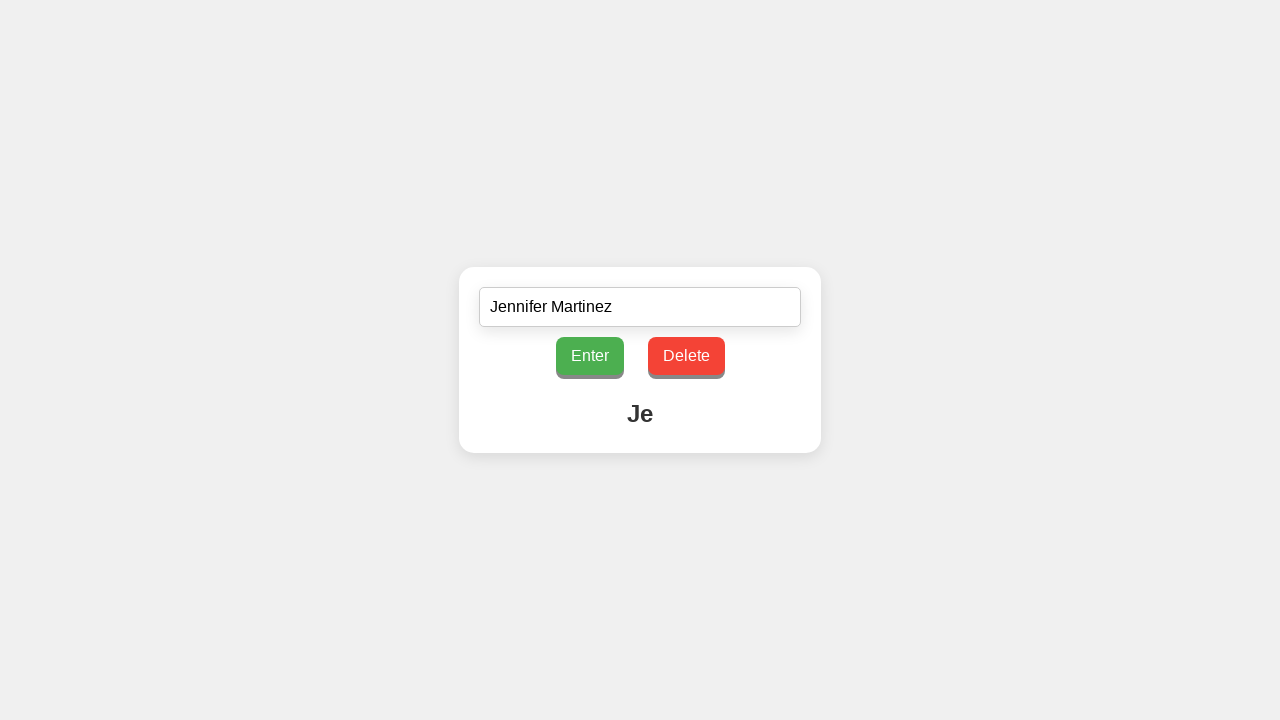

Clicked delete button to remove a character at (686, 356) on button#deleteButton
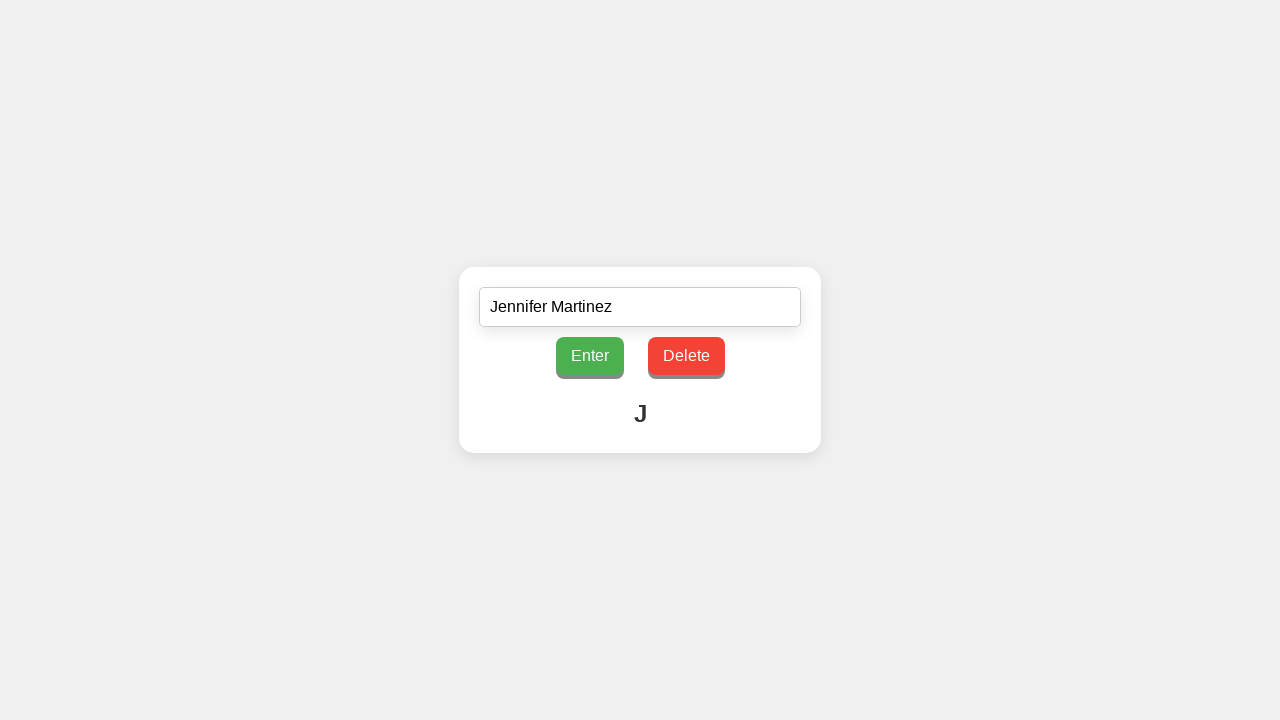

Clicked delete button to remove a character at (686, 356) on button#deleteButton
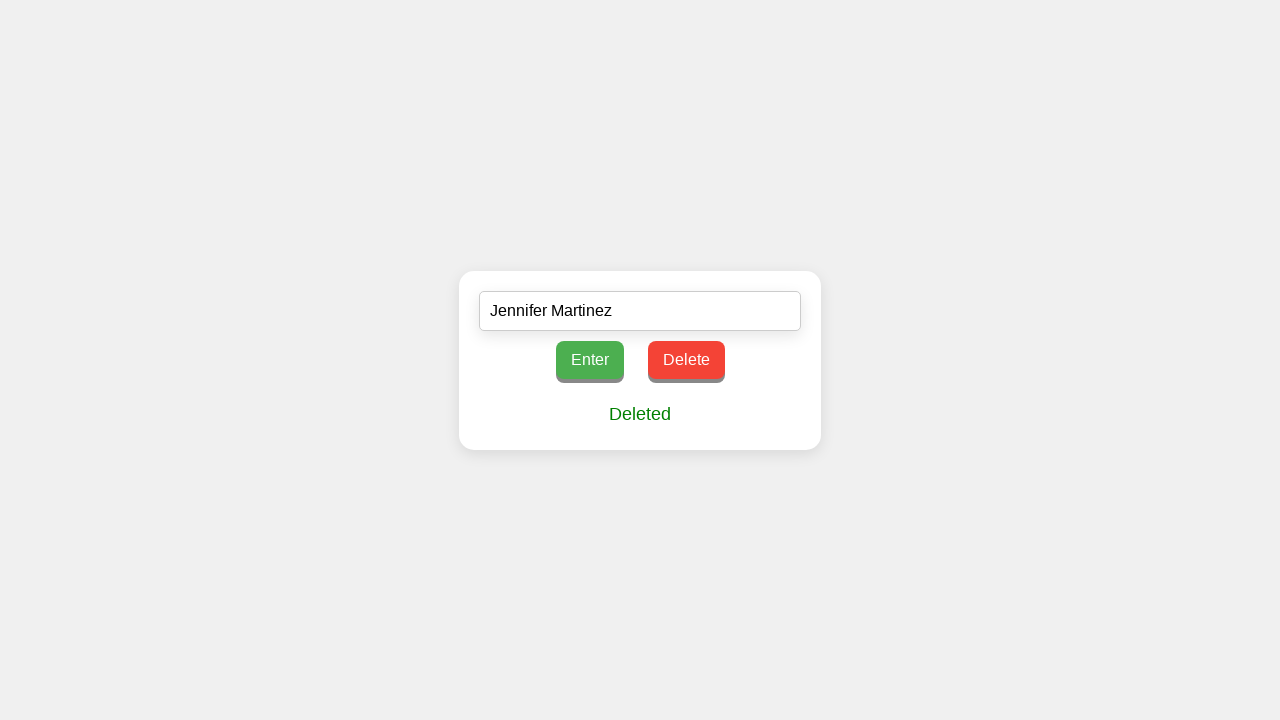

Located the deleted message element
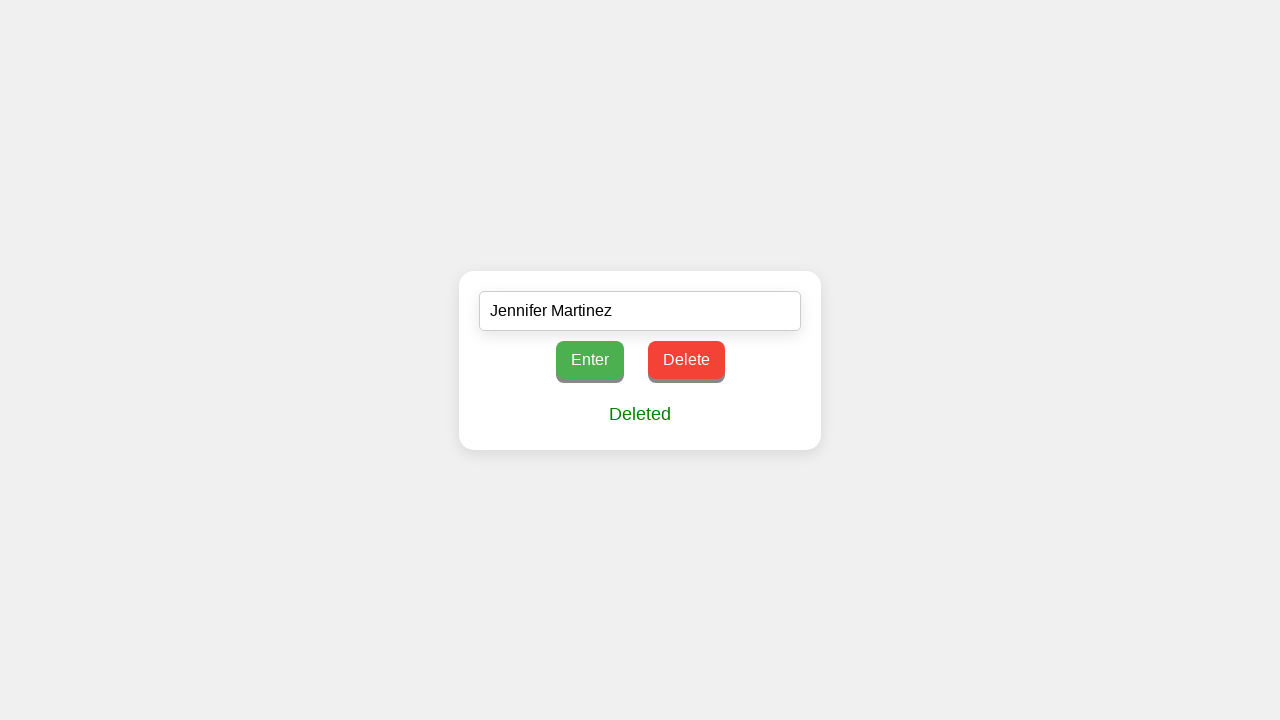

Verified that deleted message displays 'Deleted'
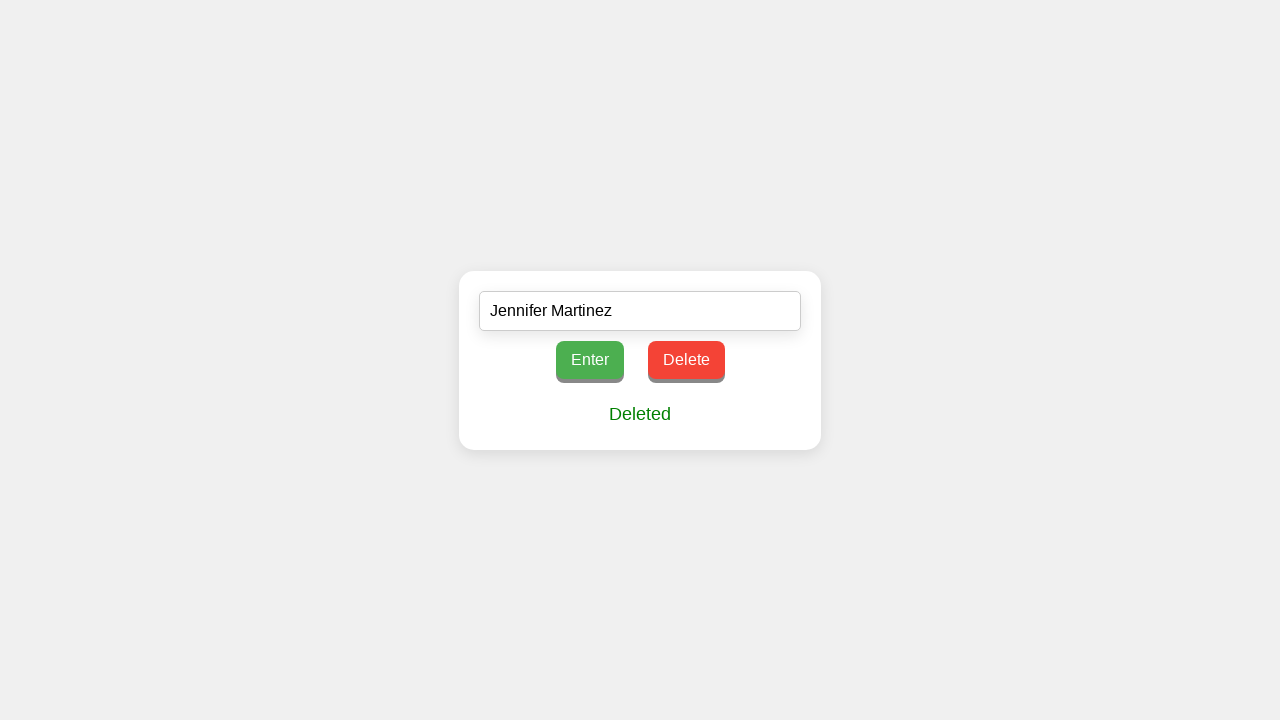

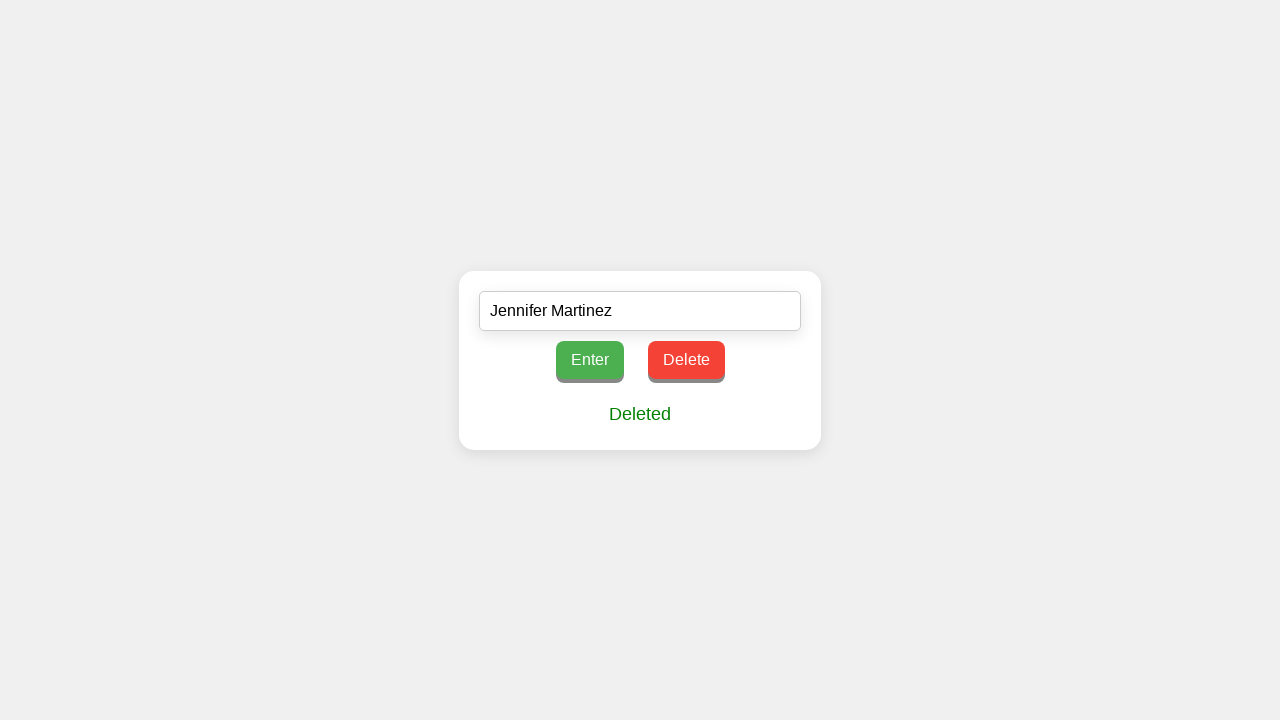